Tests the train search functionality on erail.in by entering source station (Chennai) and destination station (Delhi), then clicking the search button to find trains between the two cities.

Starting URL: https://erail.in/

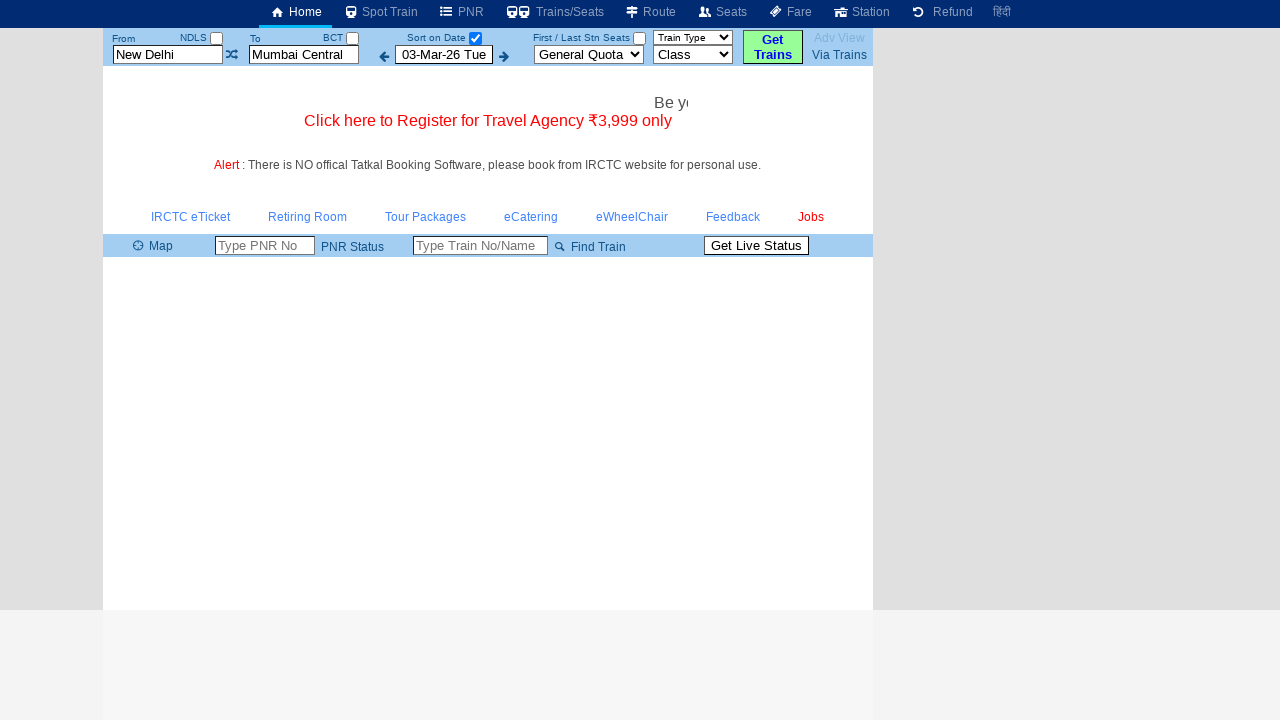

Cleared the 'from' station field on #txtStationFrom
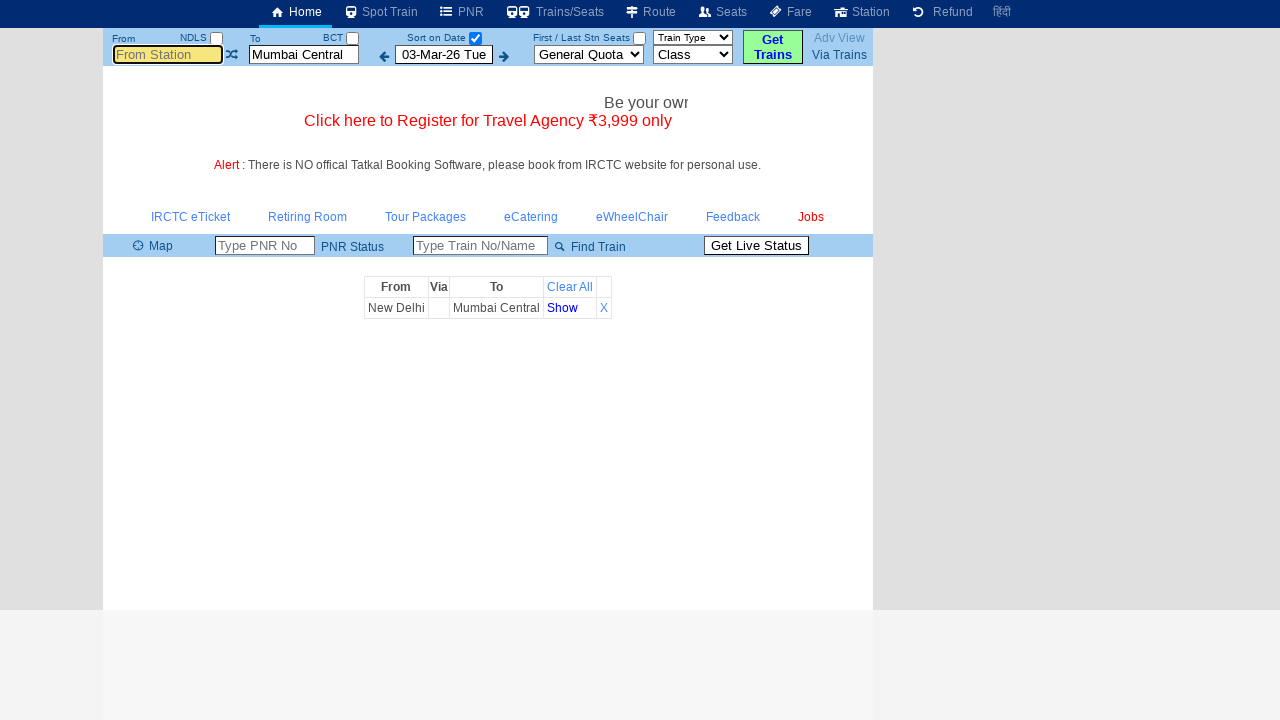

Entered 'Chennai' as the source station on #txtStationFrom
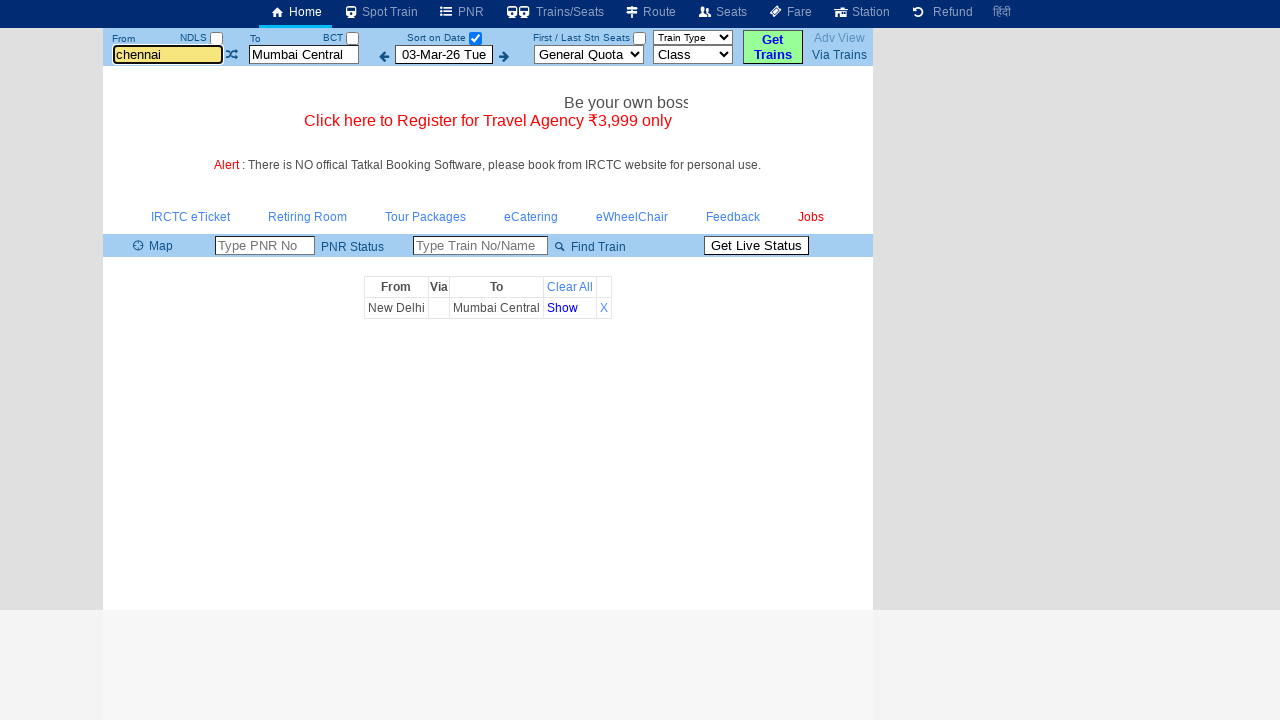

Pressed Tab to move to the next field
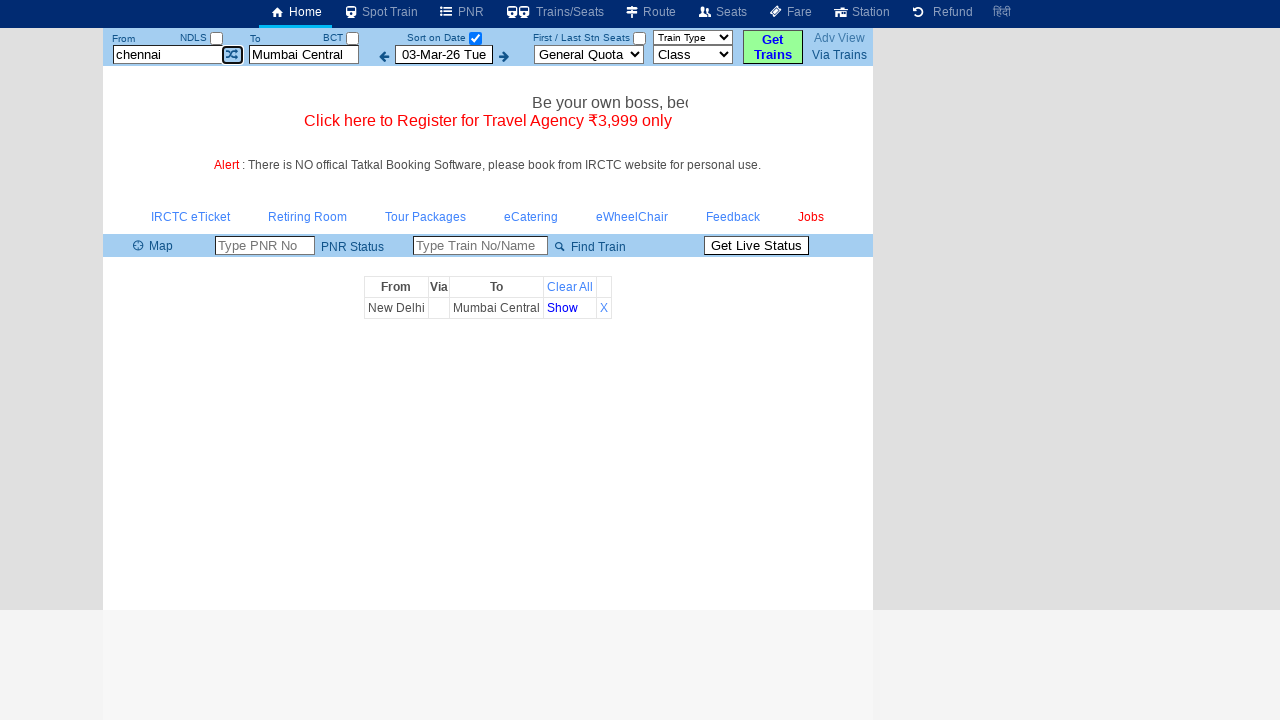

Cleared the 'to' station field on #txtStationTo
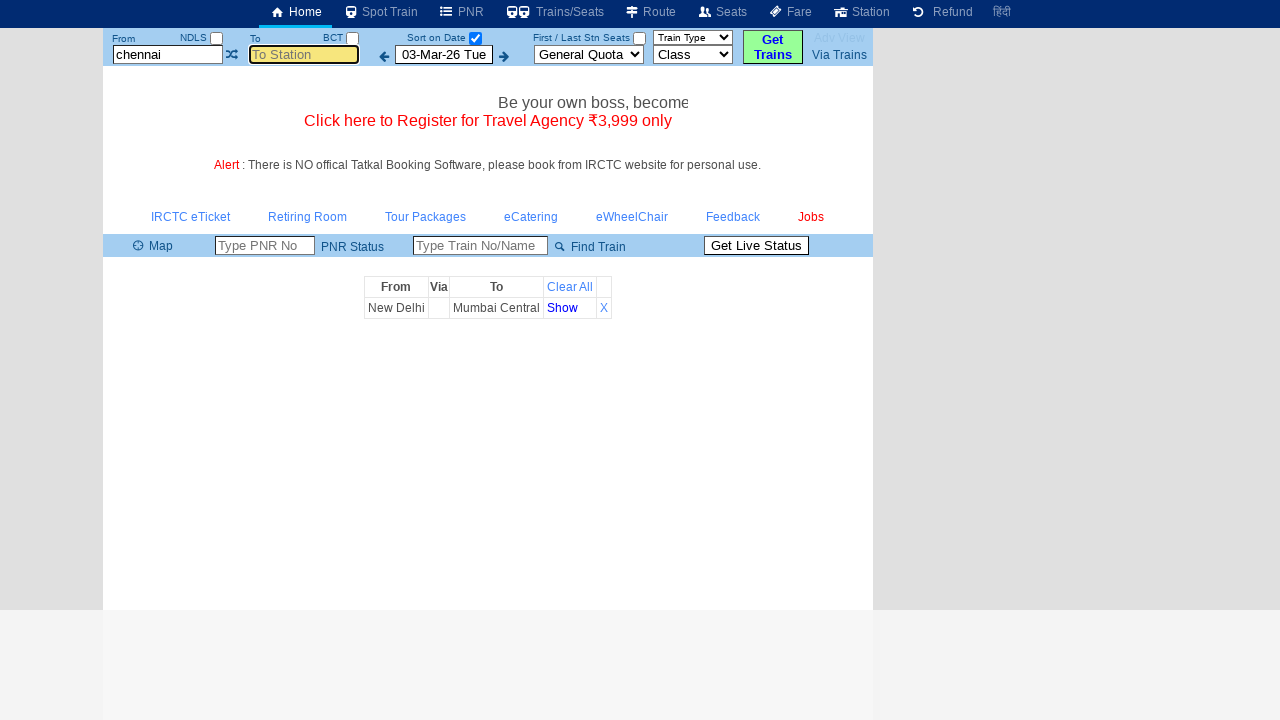

Entered 'Delhi' as the destination station on #txtStationTo
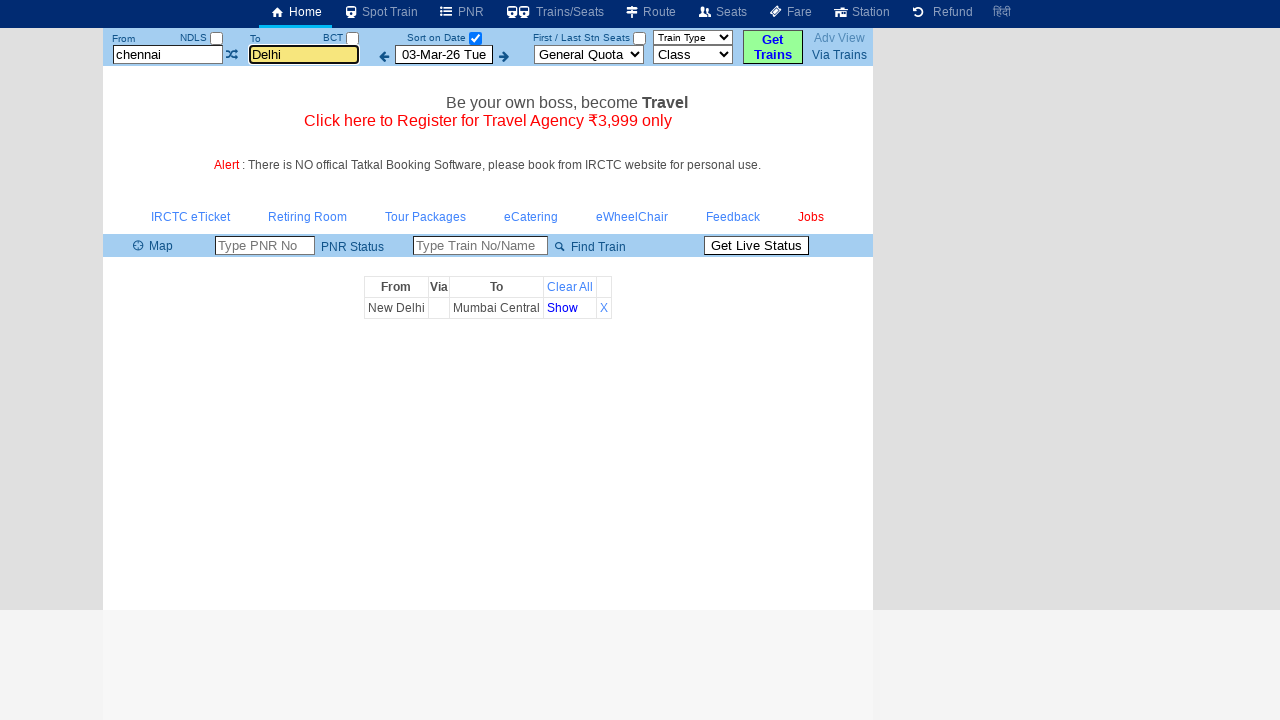

Pressed Tab to confirm destination entry
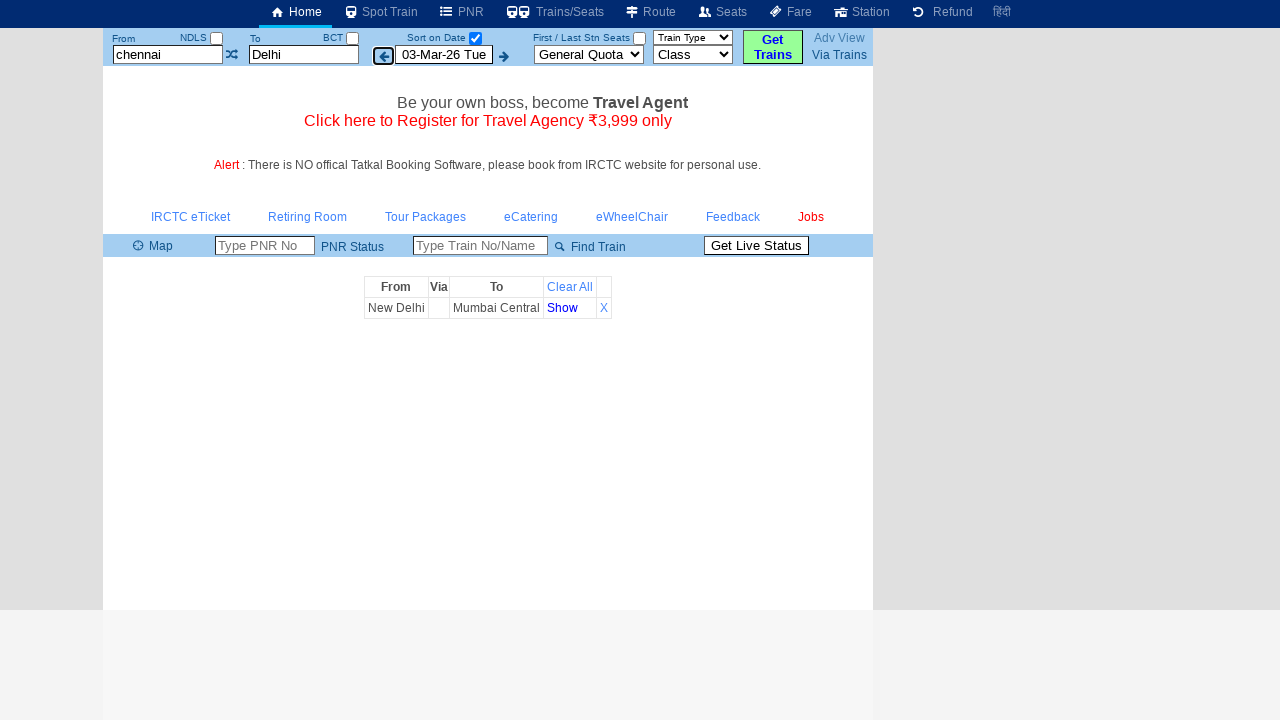

Clicked the search button to find trains between Chennai and Delhi at (773, 47) on #buttonFromTo
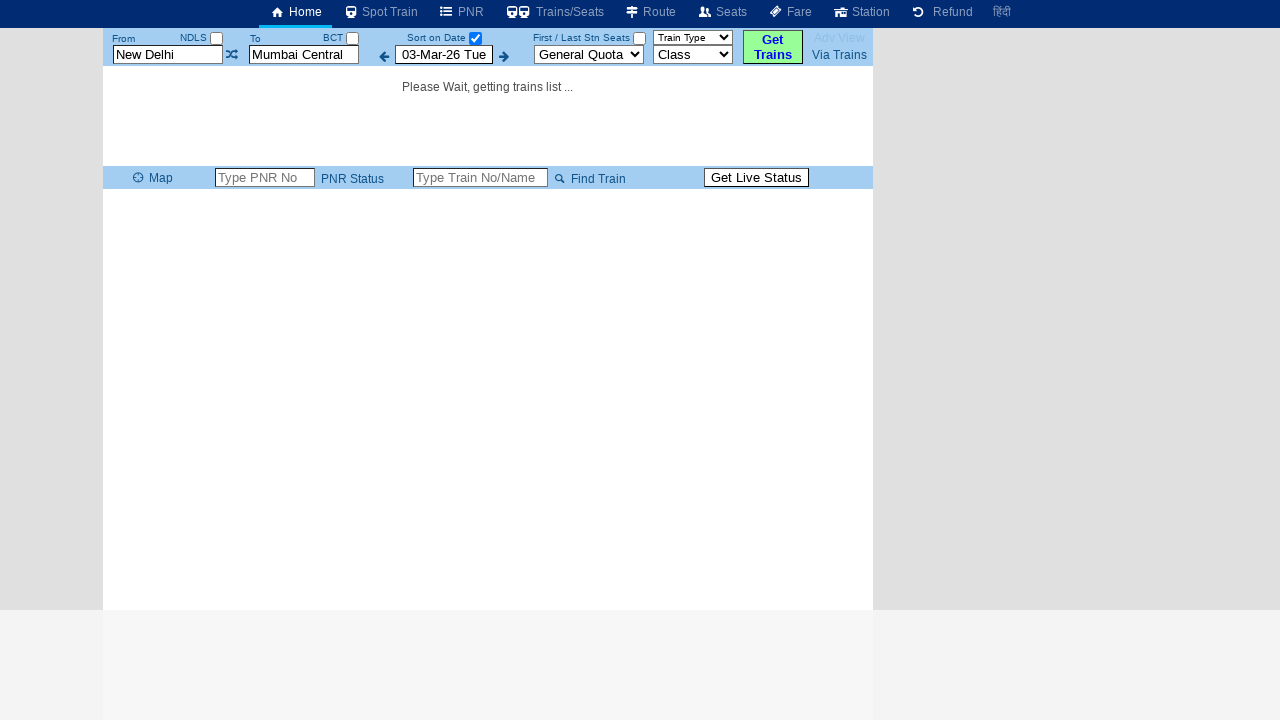

Train list table loaded successfully
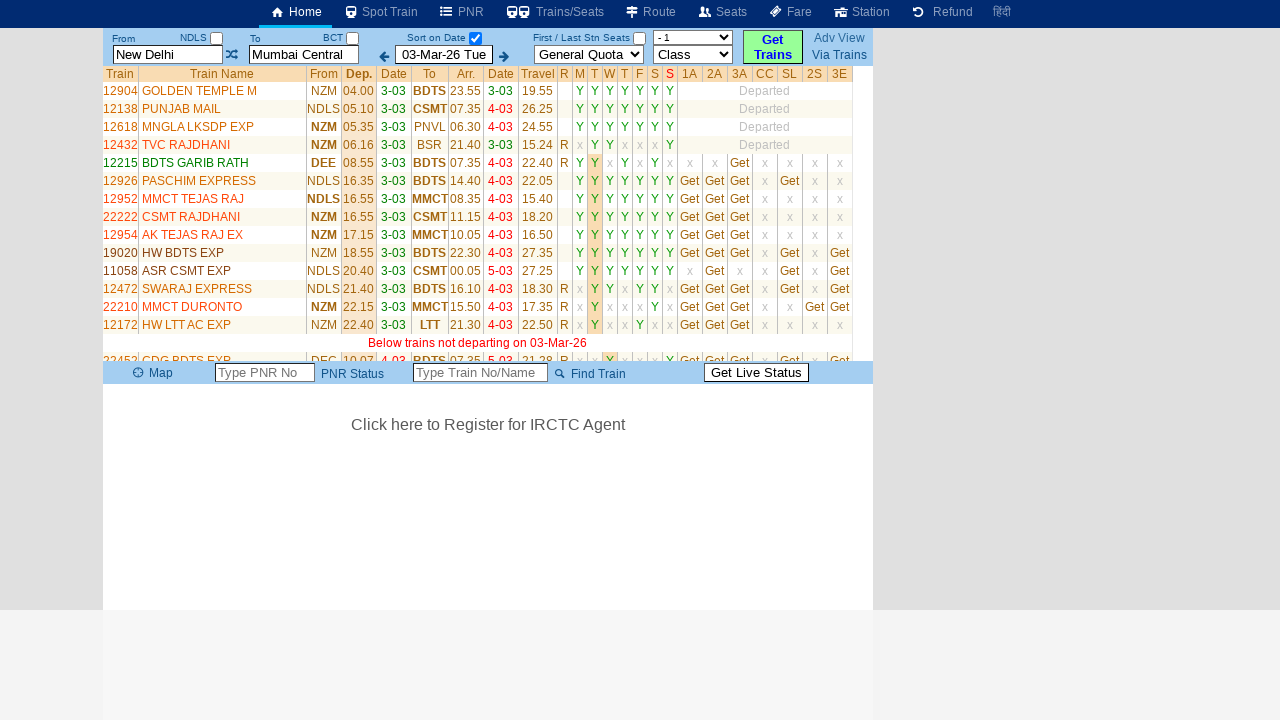

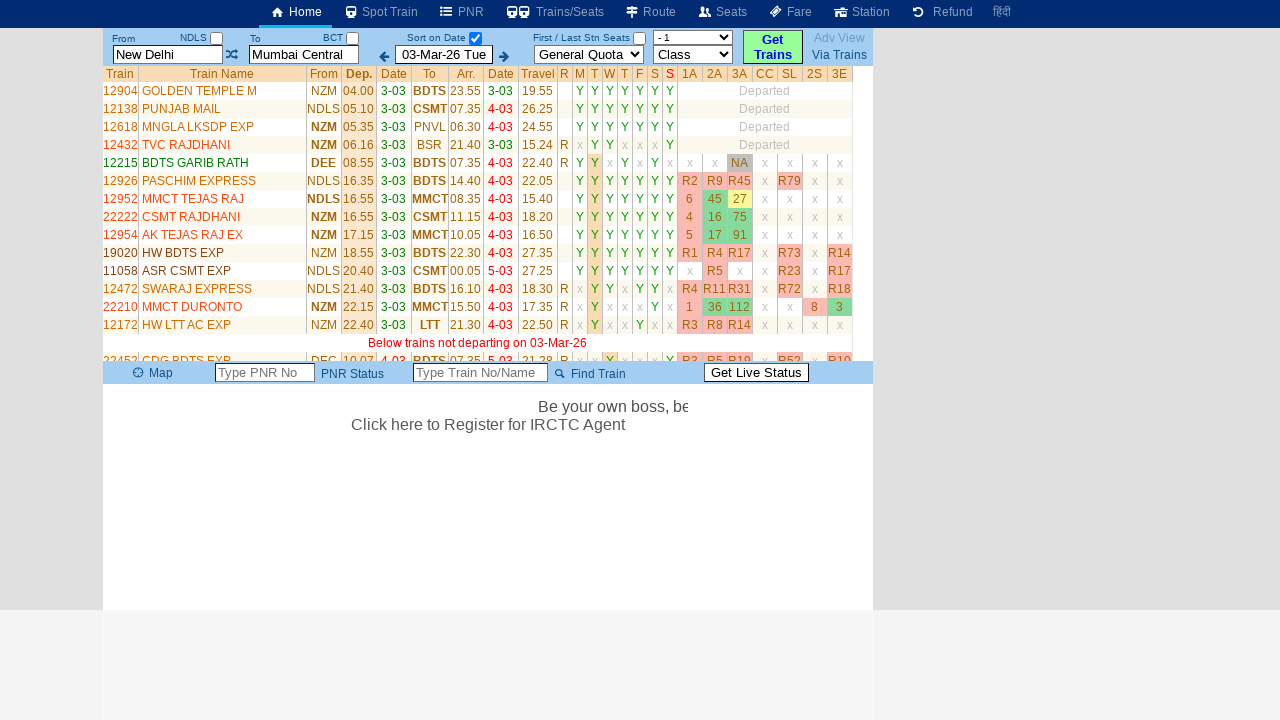